Tests filtering to display only active (incomplete) todo items

Starting URL: https://demo.playwright.dev/todomvc

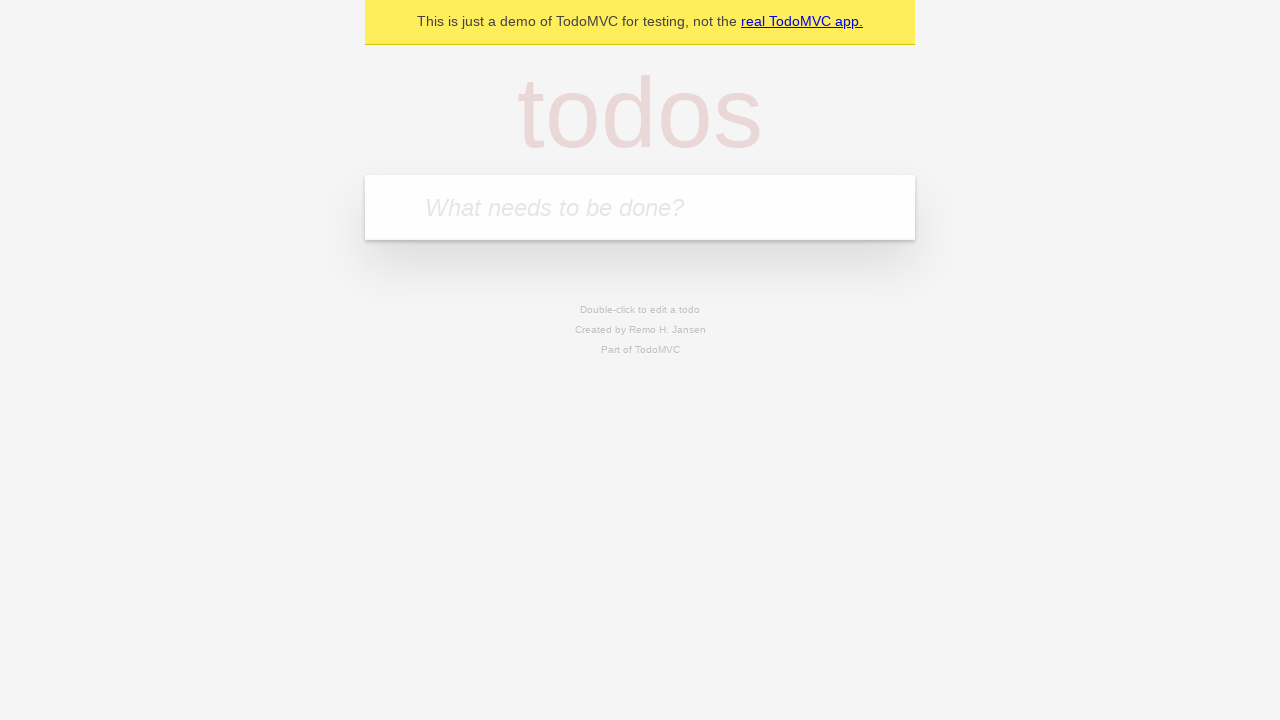

Navigated to TodoMVC demo application
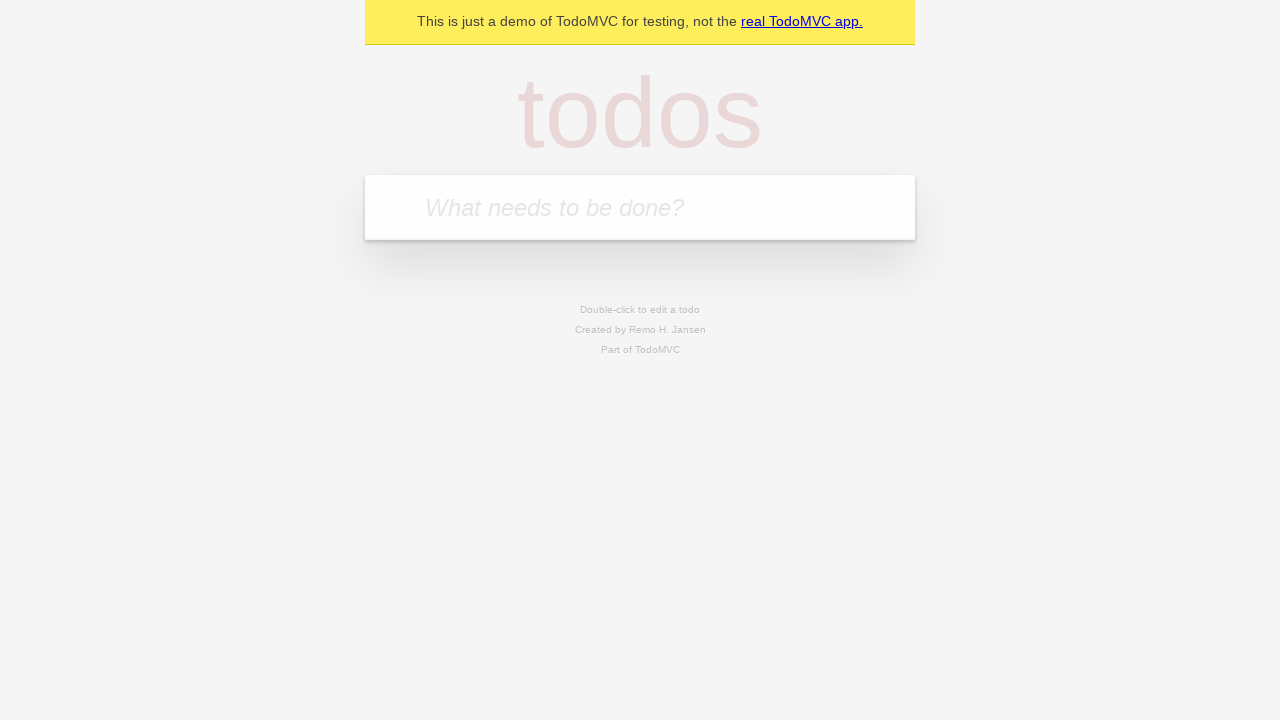

Located the 'What needs to be done?' input field
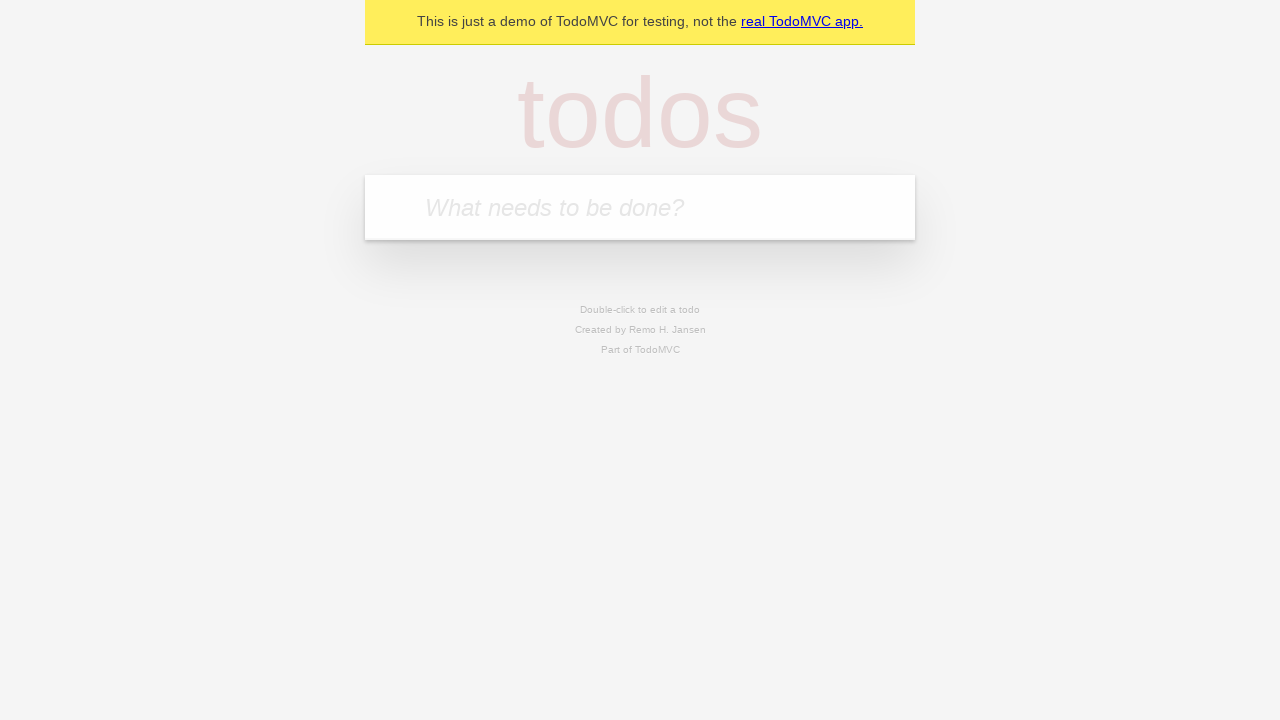

Filled new todo input with 'buy some cheese' on internal:attr=[placeholder="What needs to be done?"i]
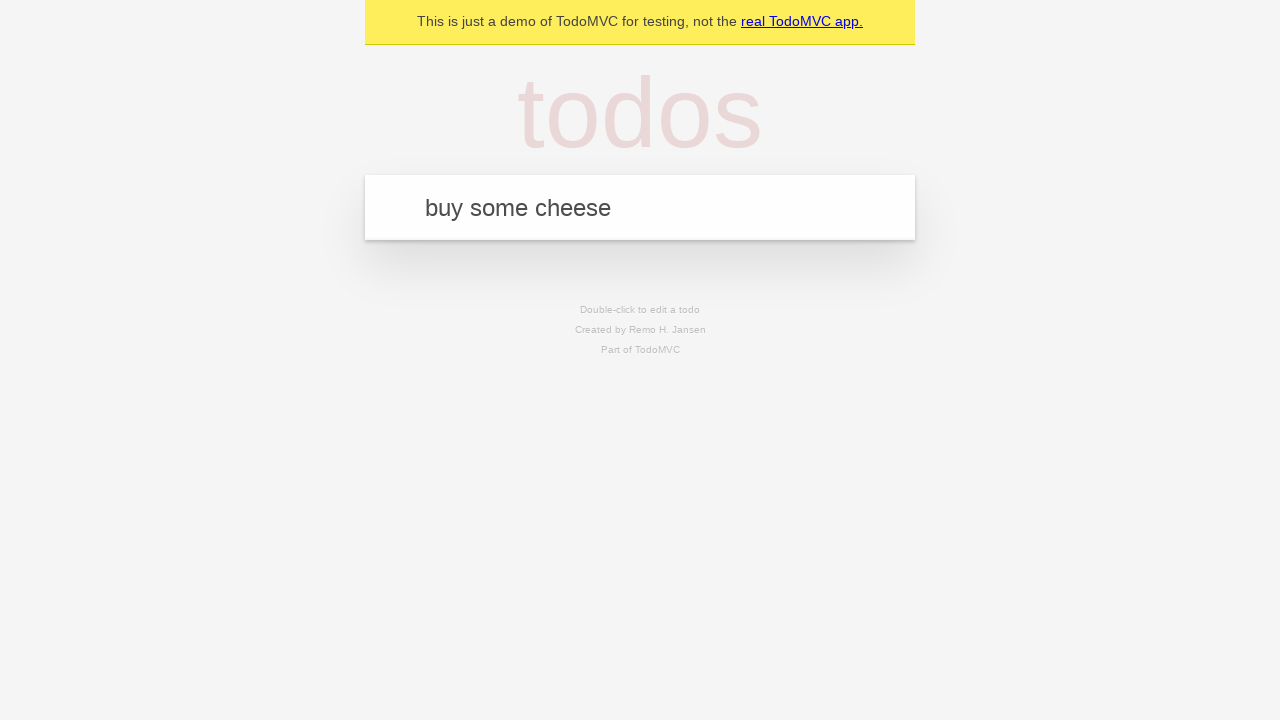

Pressed Enter to create todo 'buy some cheese' on internal:attr=[placeholder="What needs to be done?"i]
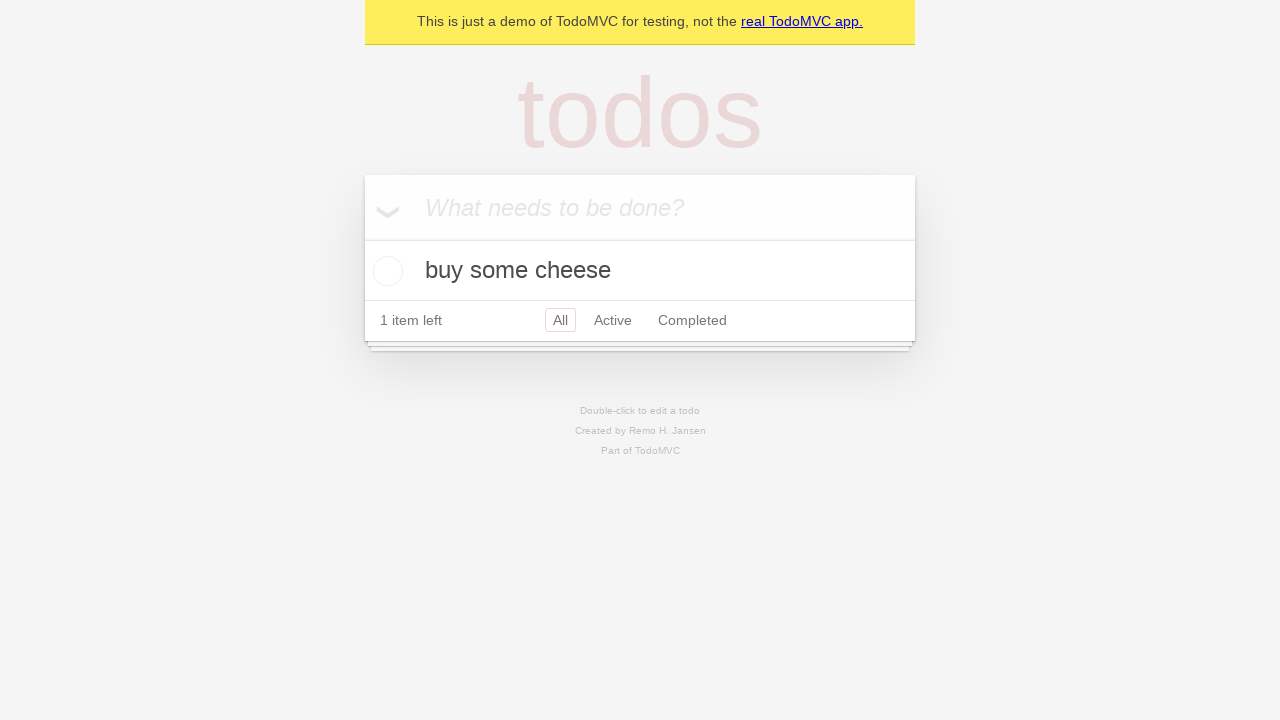

Filled new todo input with 'feed the cat' on internal:attr=[placeholder="What needs to be done?"i]
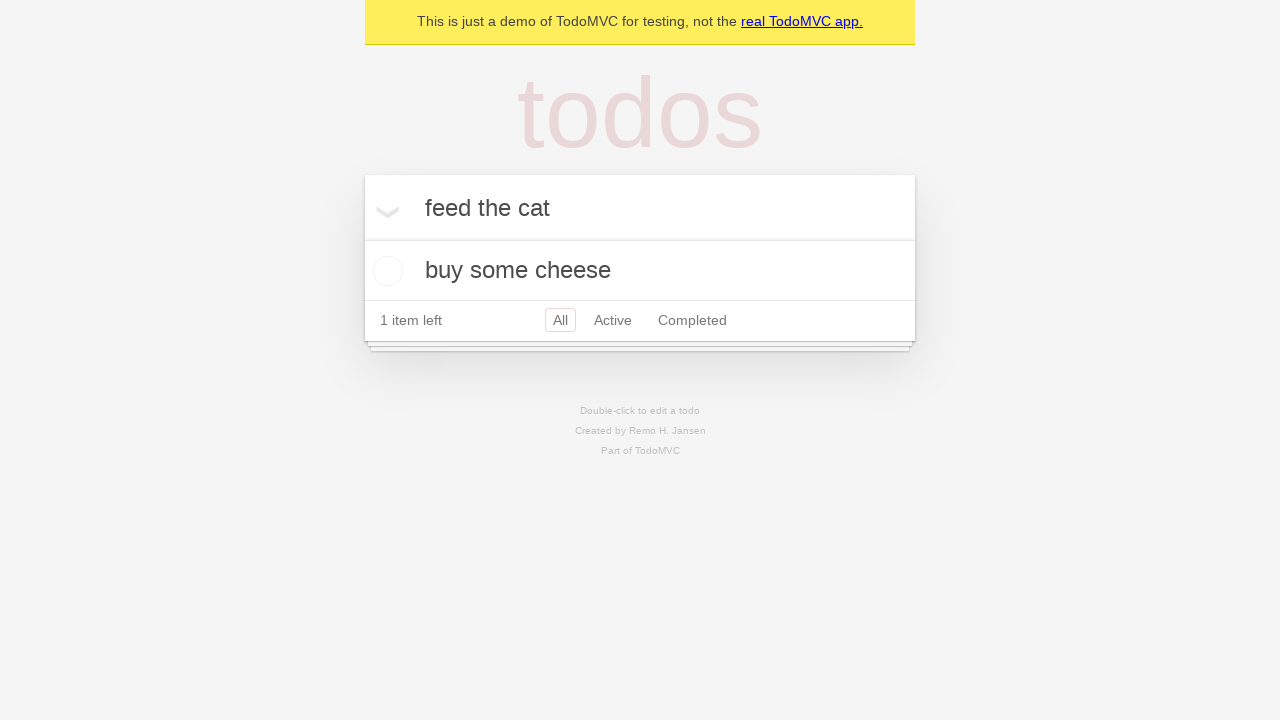

Pressed Enter to create todo 'feed the cat' on internal:attr=[placeholder="What needs to be done?"i]
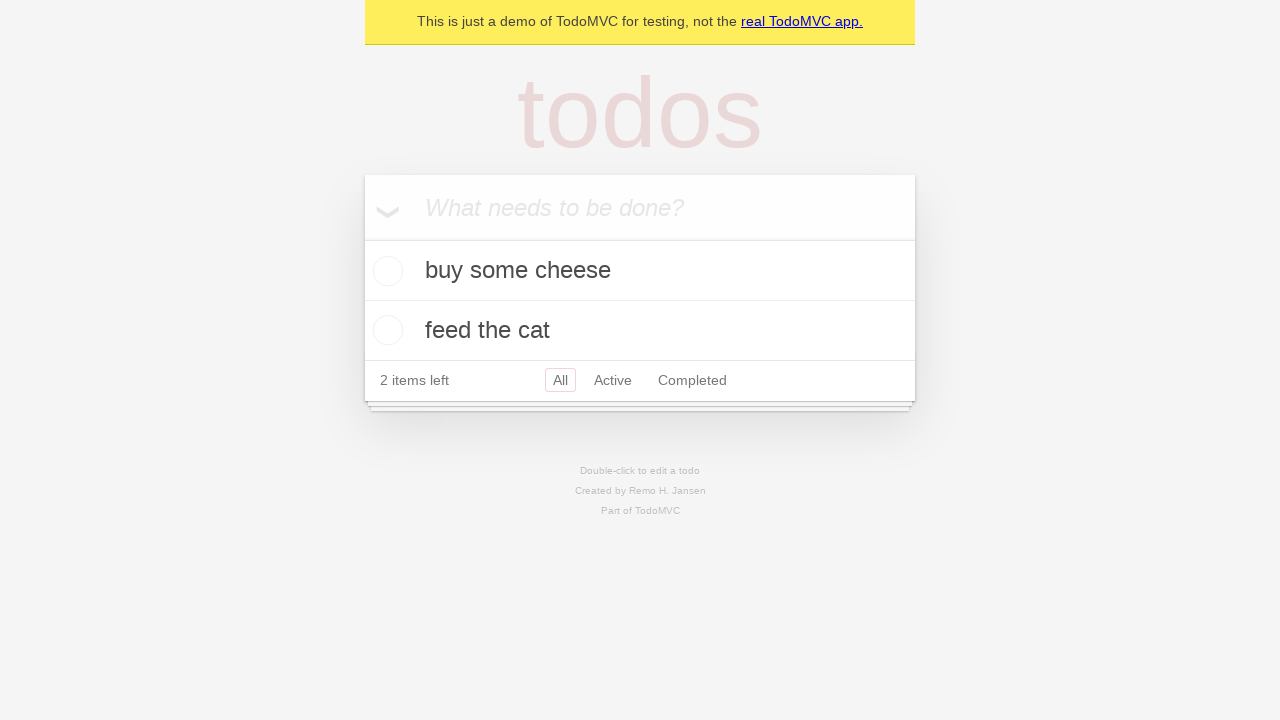

Filled new todo input with 'book a doctors appointment' on internal:attr=[placeholder="What needs to be done?"i]
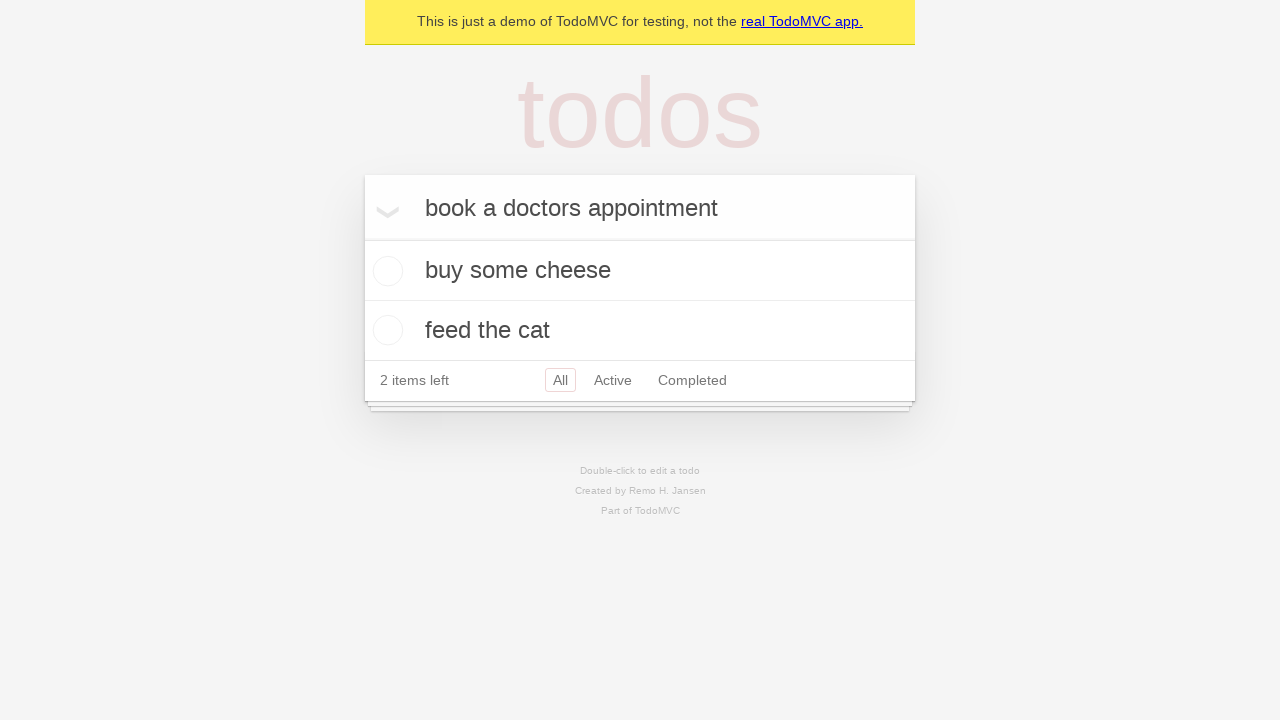

Pressed Enter to create todo 'book a doctors appointment' on internal:attr=[placeholder="What needs to be done?"i]
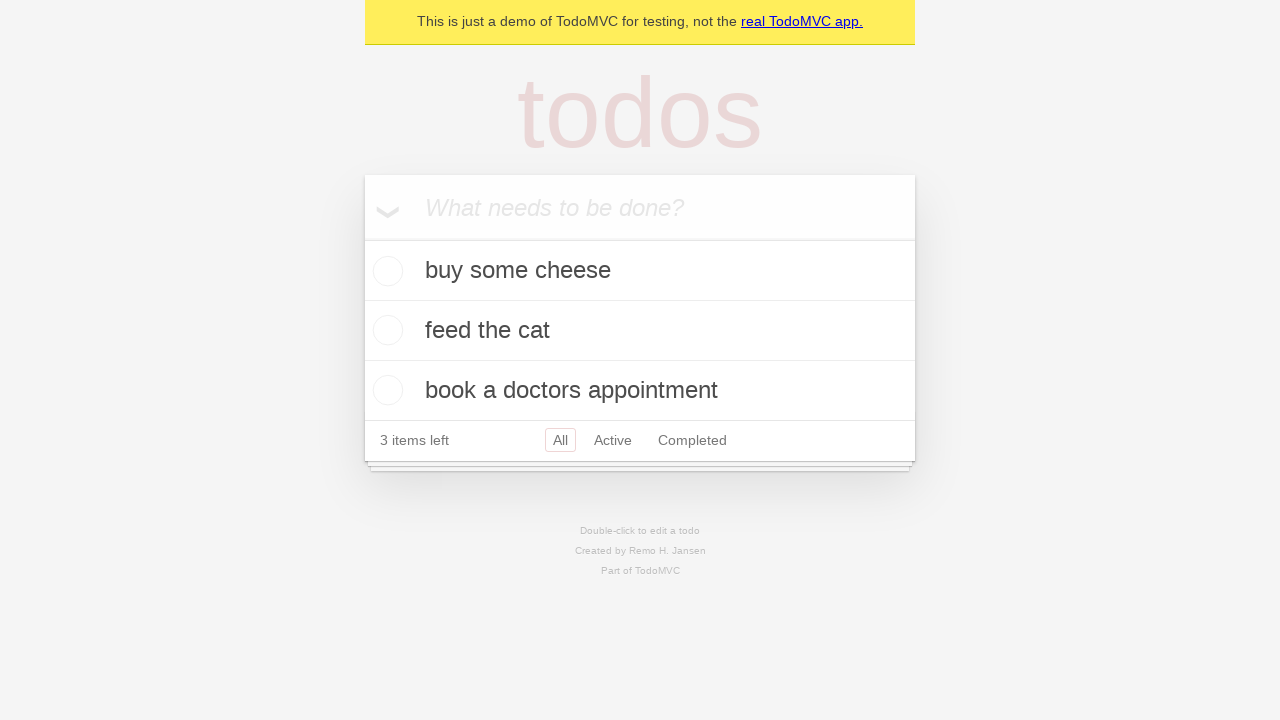

Checked the second todo item (feed the cat) at (385, 330) on internal:testid=[data-testid="todo-item"s] >> nth=1 >> internal:role=checkbox
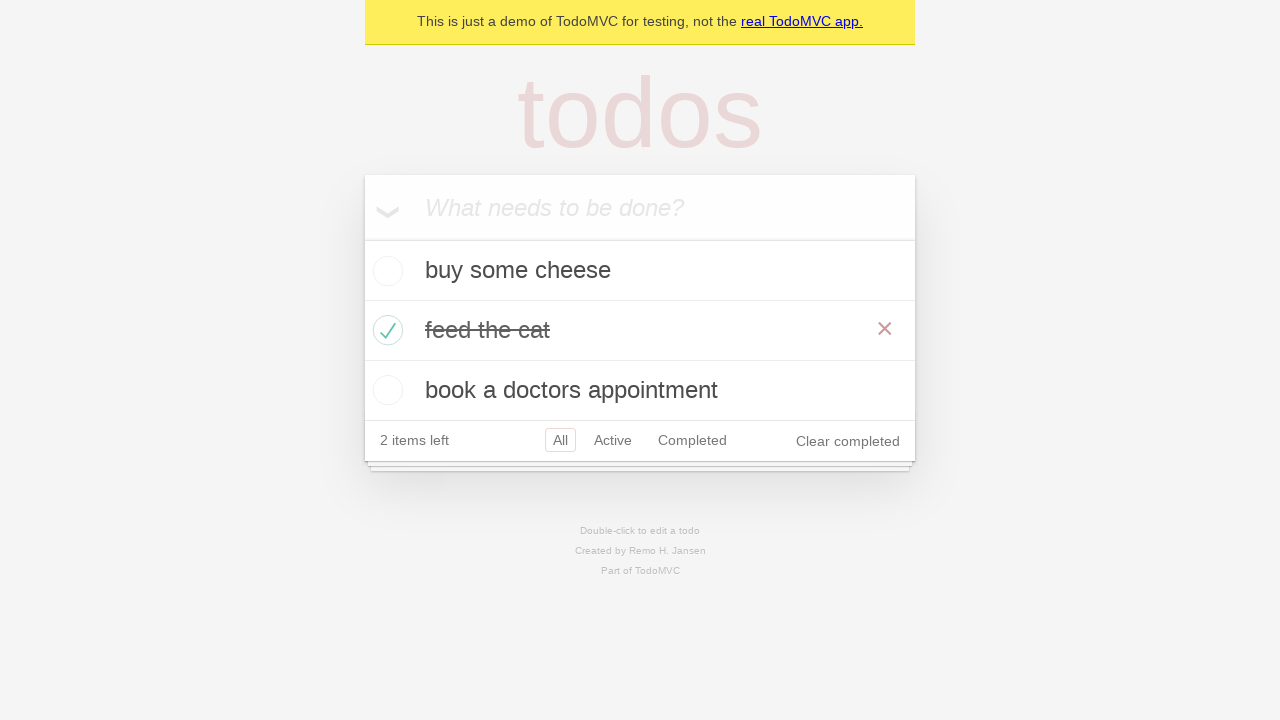

Clicked Active filter to display only incomplete todo items at (613, 440) on internal:role=link[name="Active"i]
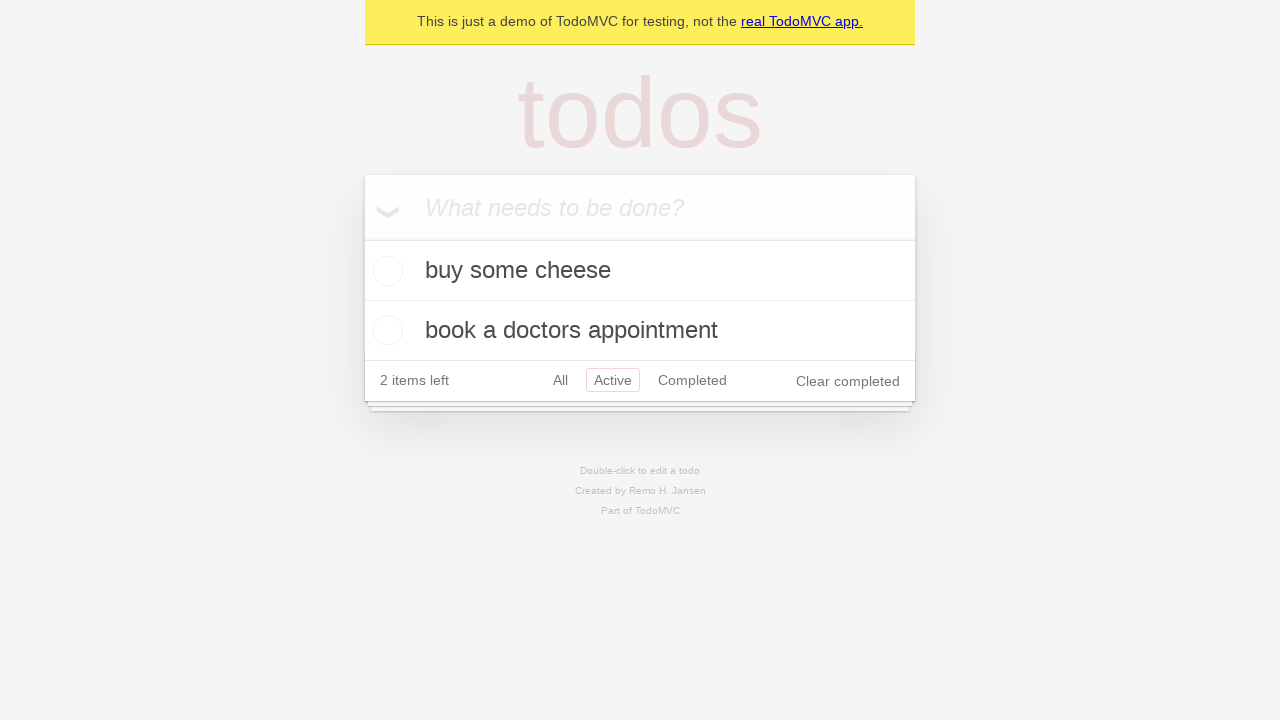

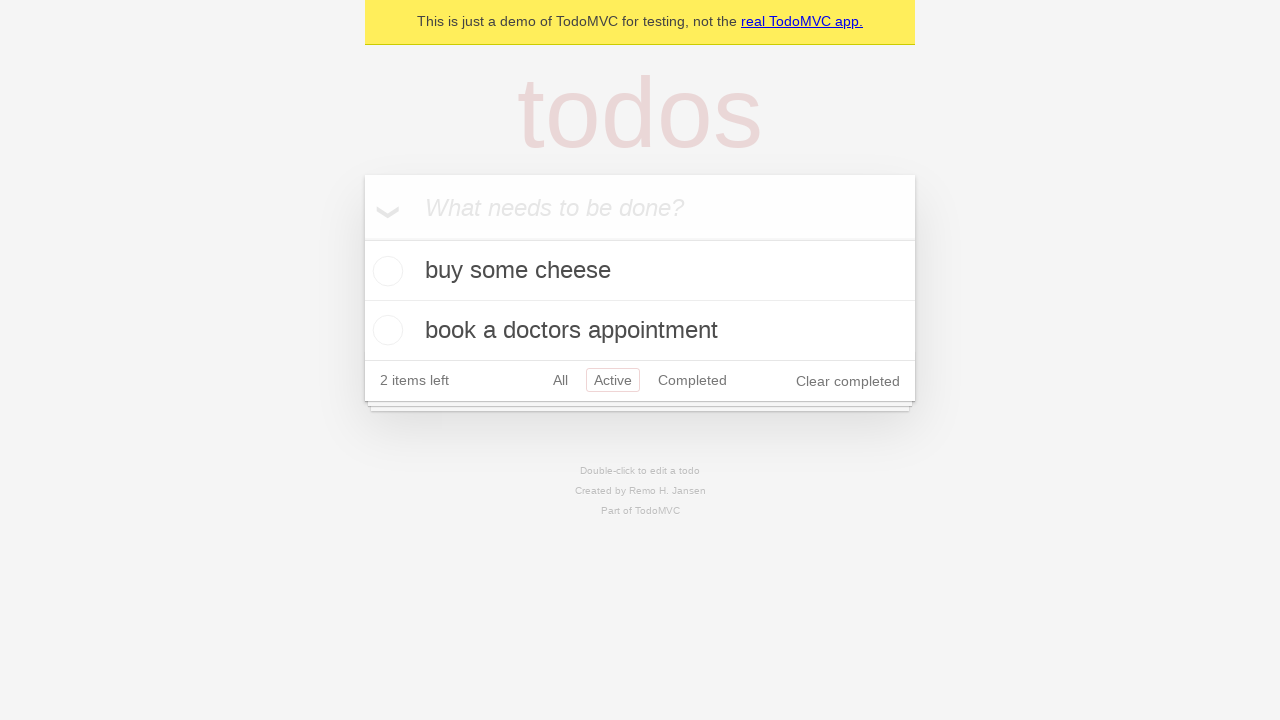